Tests the GoJS org chart editor by clicking on canvas elements to select nodes and editing employee names in the organizational chart.

Starting URL: https://gojs.net/latest/samples/orgChartEditor.html

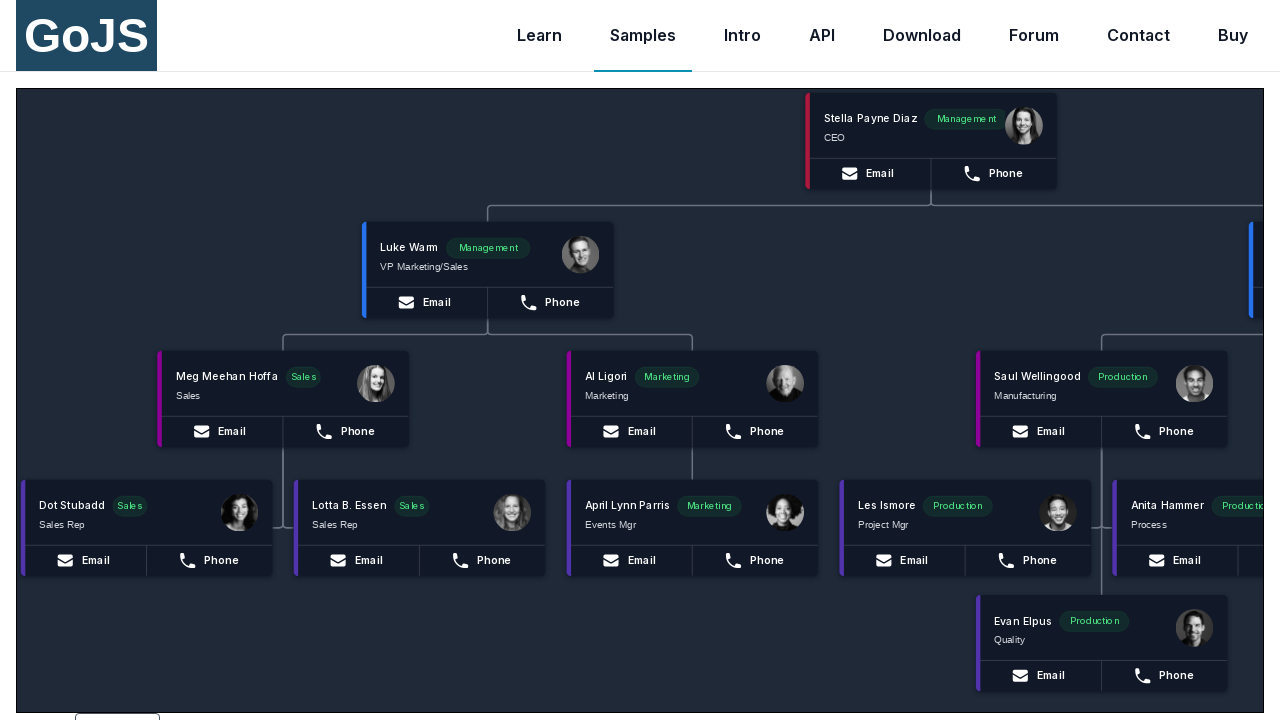

Clicked canvas at position (396, 153) to select first node at (413, 242) on canvas
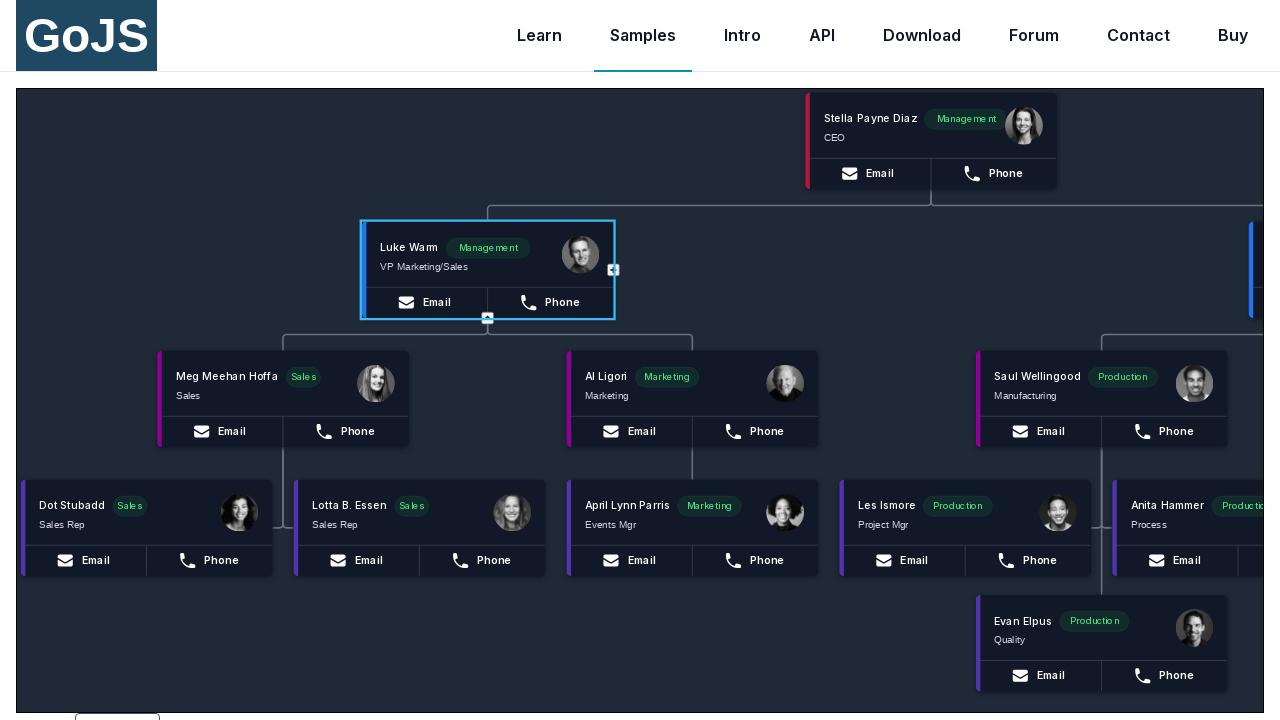

Filled textbox with 'Ice Cold' to replace 'Luke Warm' on internal:role=cell[name="Luke Warm"i] >> internal:role=textbox
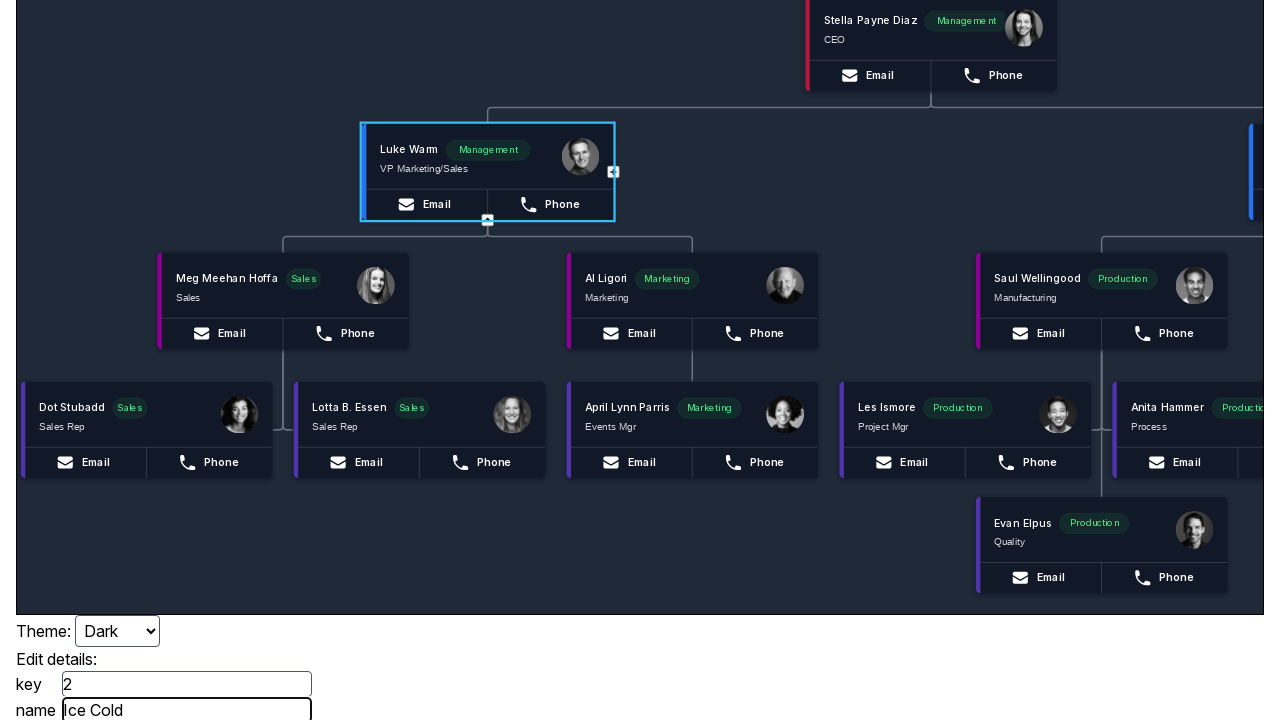

Pressed Enter to confirm name change to 'Ice Cold' on internal:role=cell[name="Ice Cold"i] >> internal:role=textbox
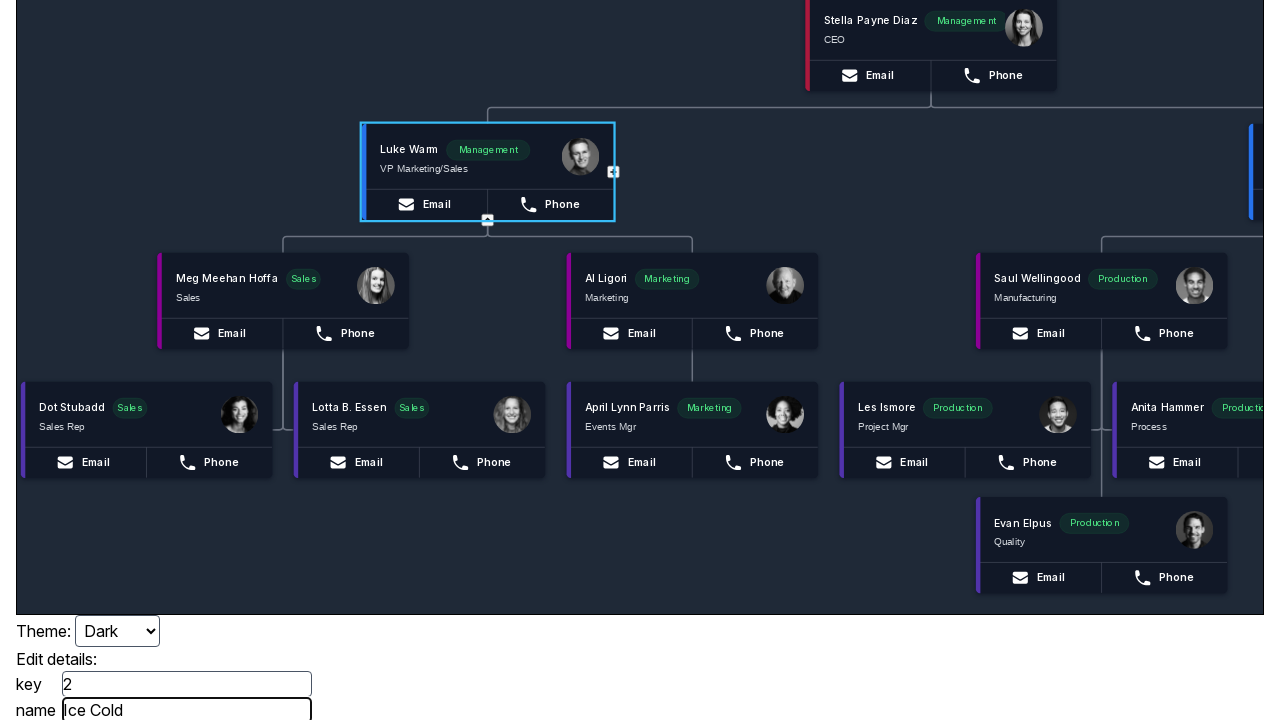

Clicked canvas at position (481, 319) to navigate at (498, 310) on canvas
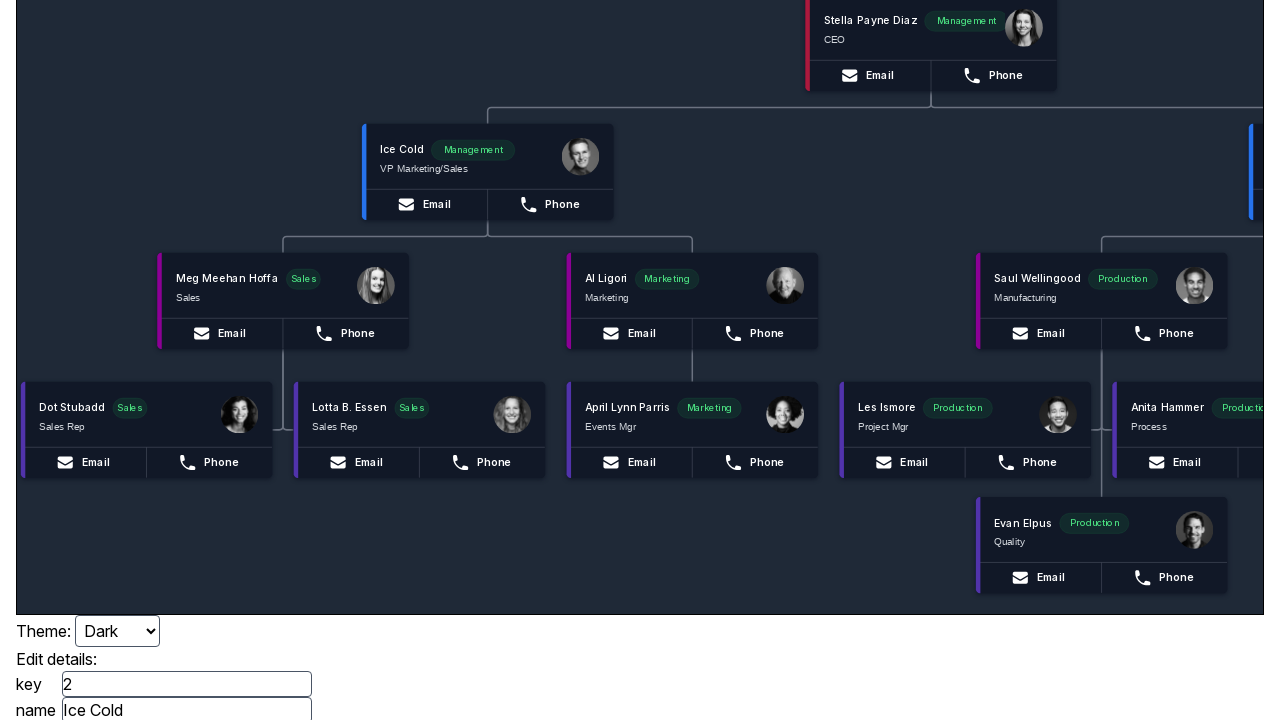

Clicked canvas at position (1022, 289) to navigate at (1039, 280) on canvas
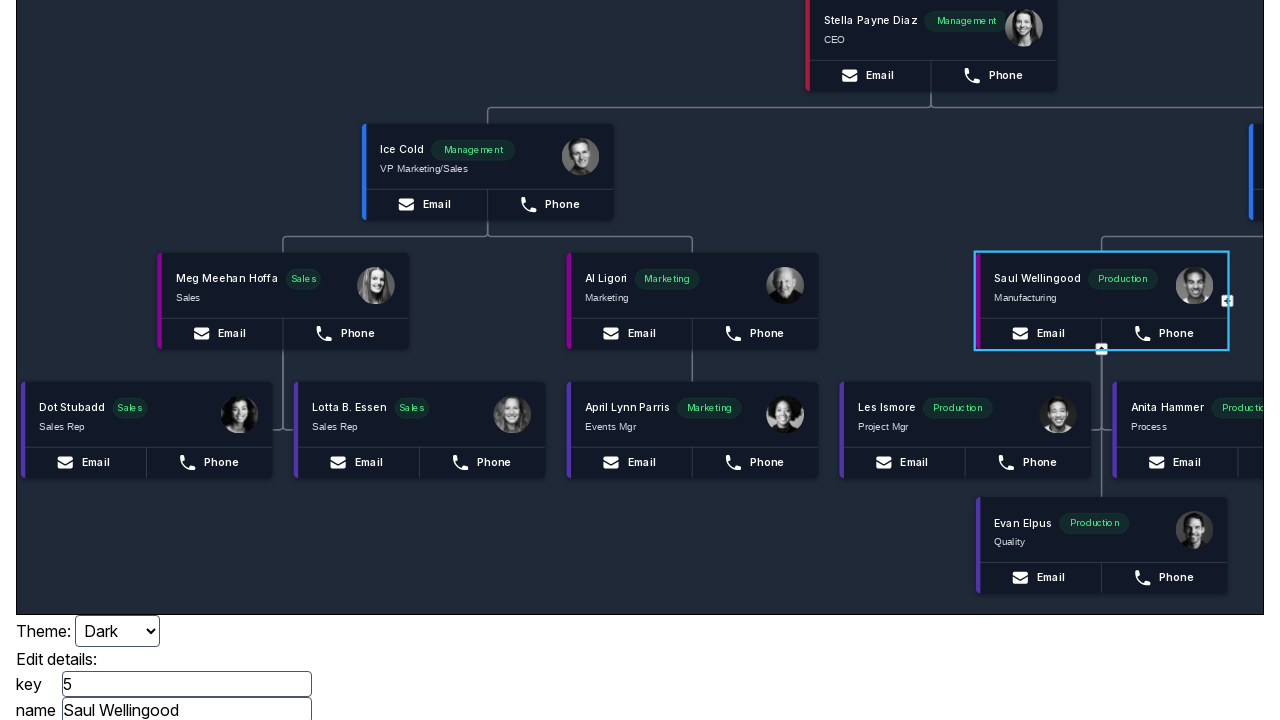

Filled textbox with 'Paul Wellingood' to replace 'Saul Wellingood' on internal:role=cell[name="Saul Wellingood"i] >> internal:role=textbox
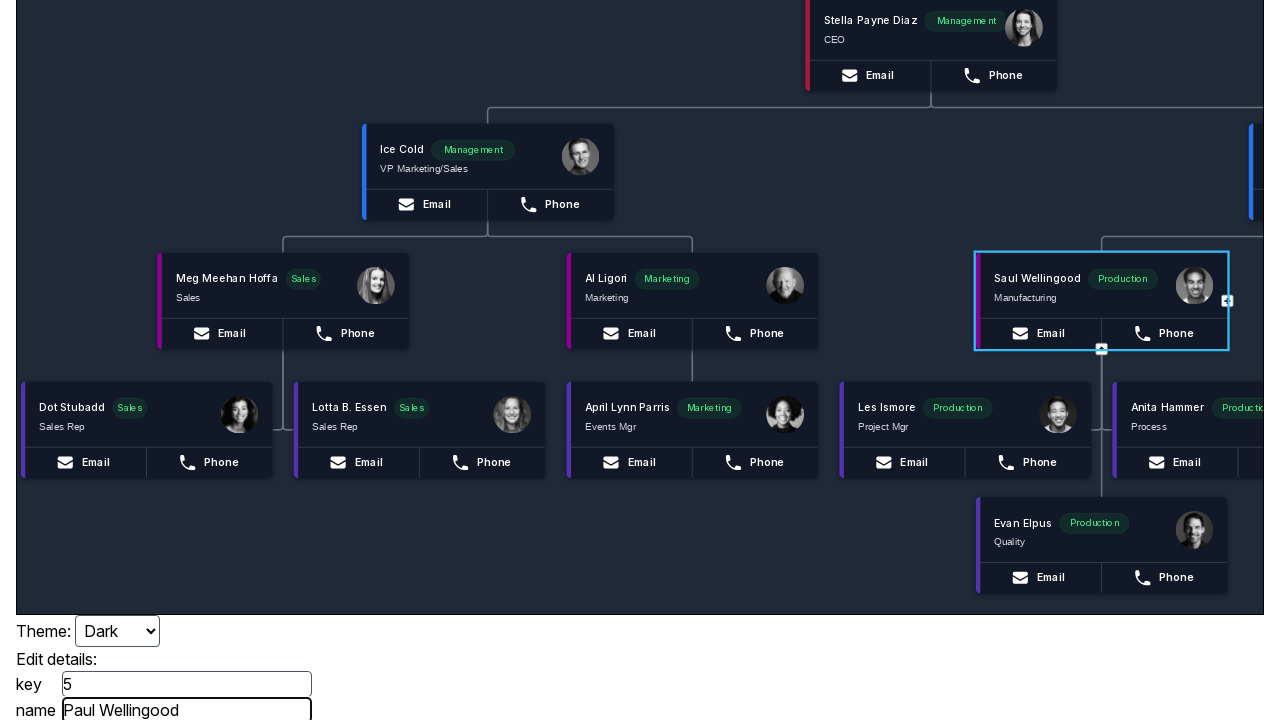

Pressed Enter to confirm name change to 'Paul Wellingood' on internal:role=cell[name="Paul Wellingood"i] >> internal:role=textbox
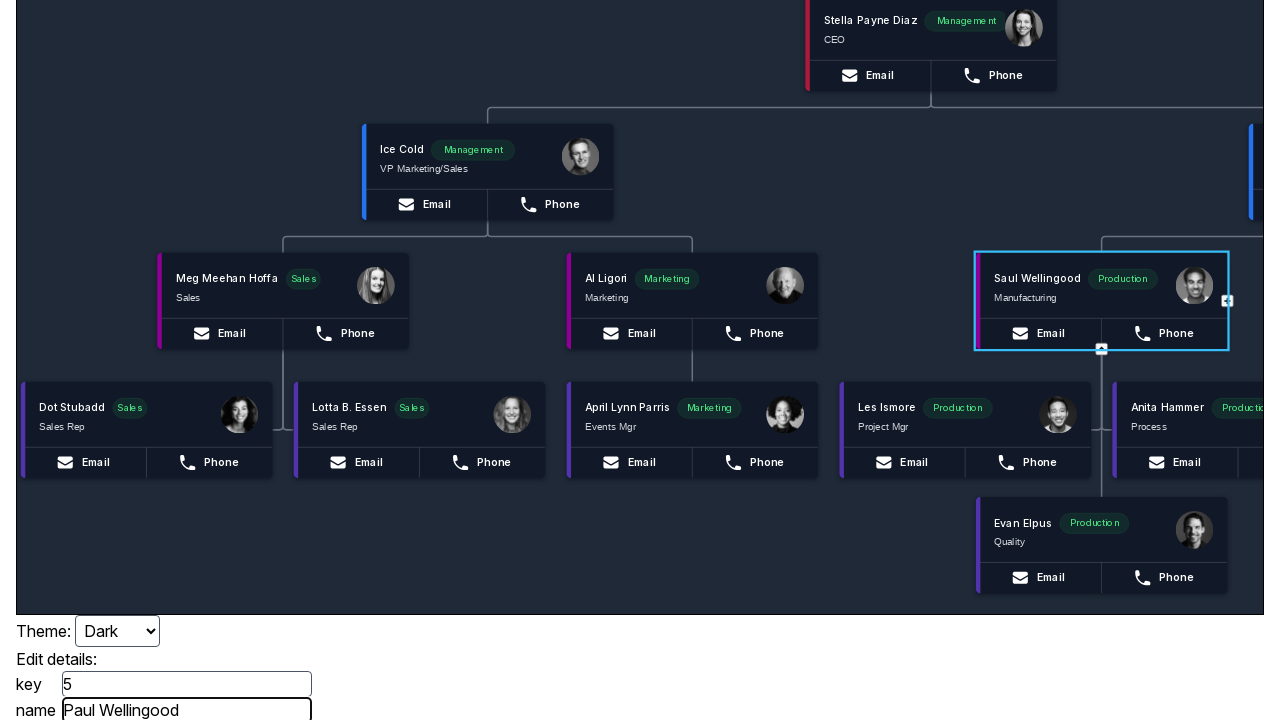

Clicked canvas at position (481, 319) to navigate at (498, 310) on canvas
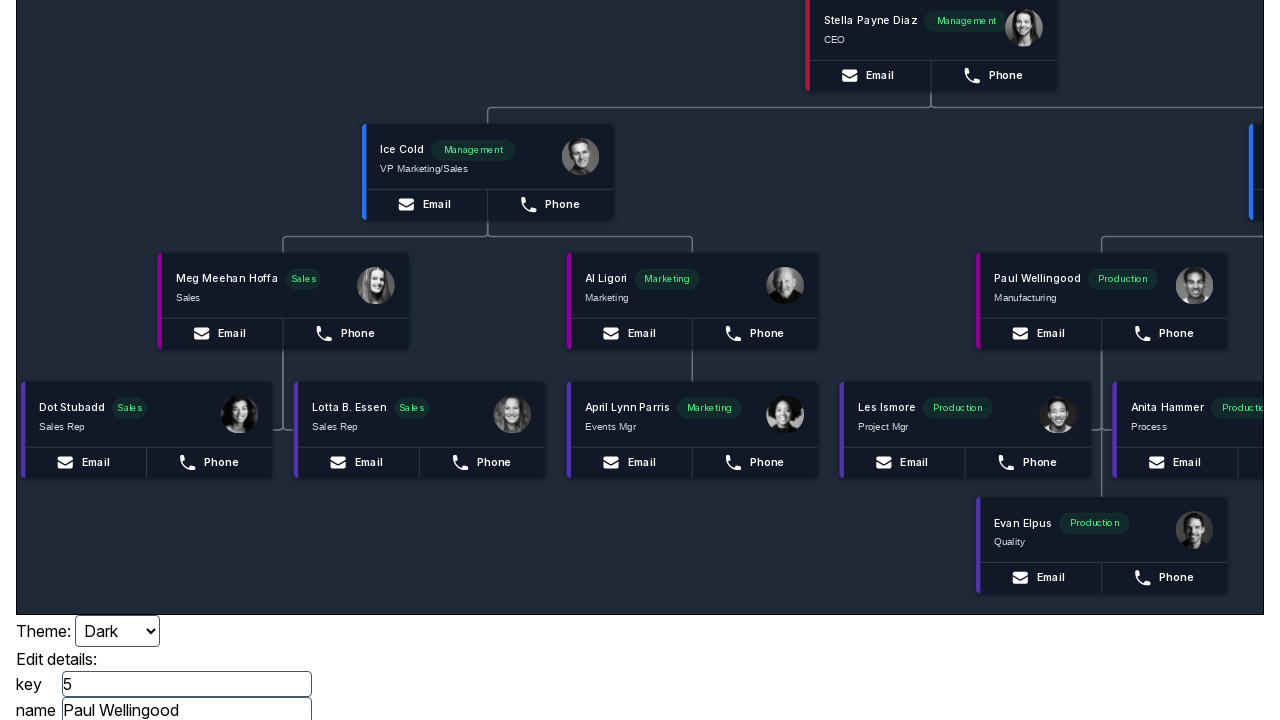

Clicked canvas at position (1022, 289) to navigate at (1039, 280) on canvas
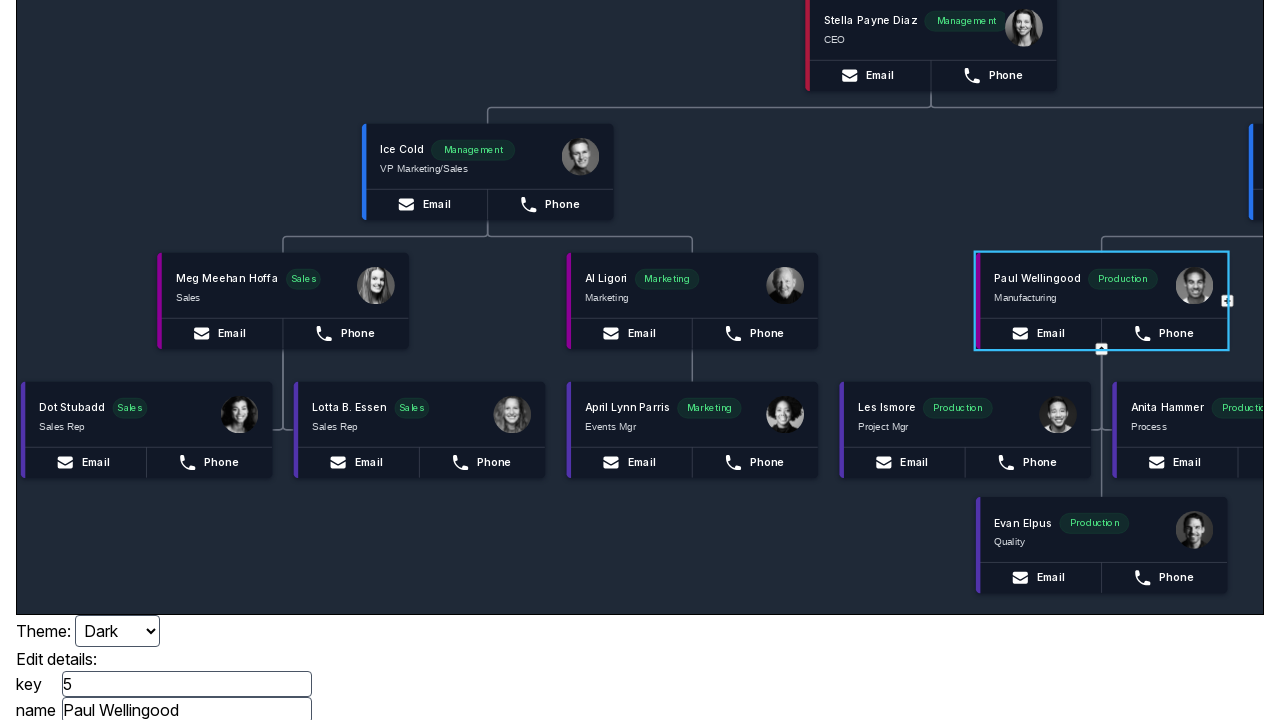

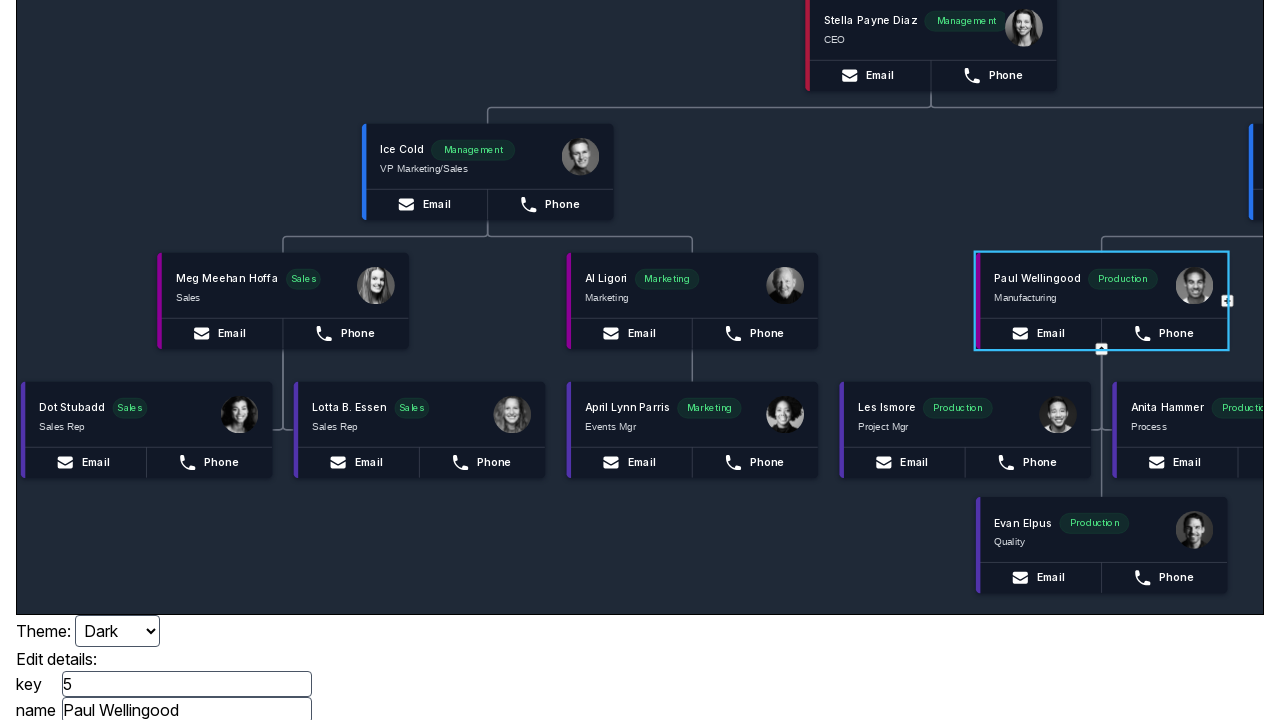